Tests clearing the complete state of all items by checking and then unchecking the toggle all

Starting URL: https://demo.playwright.dev/todomvc

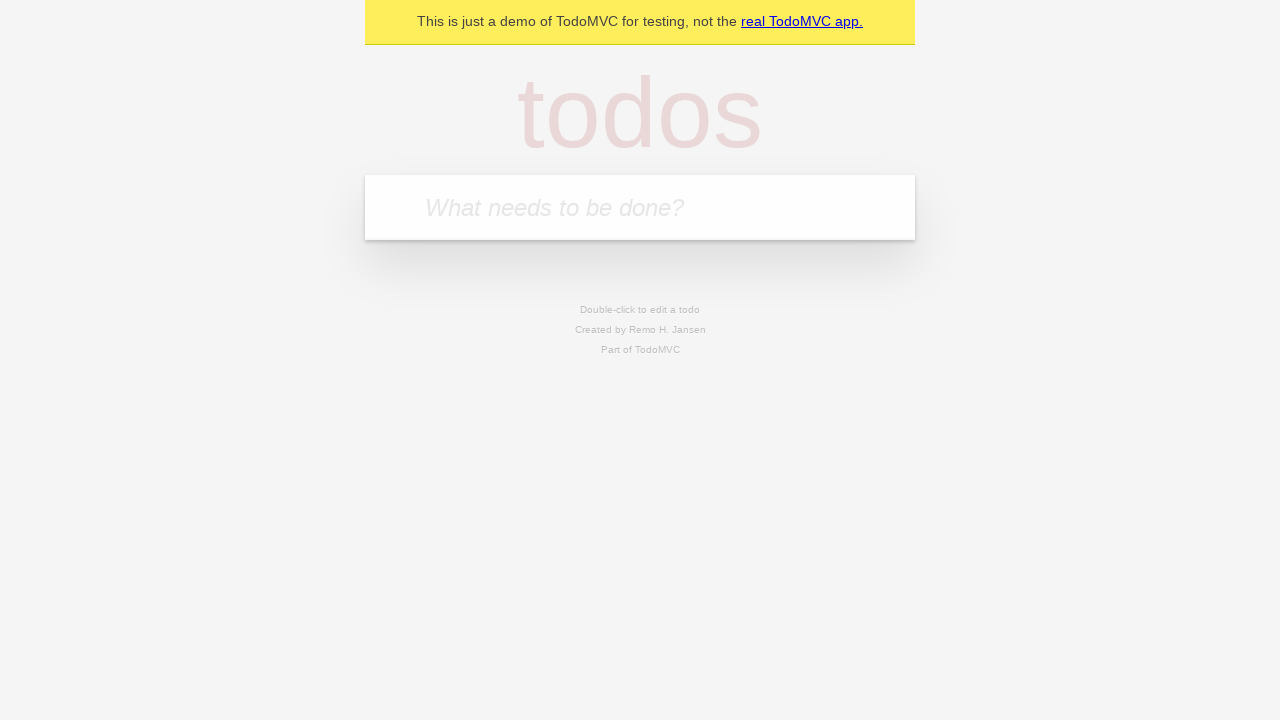

Filled todo input with 'buy some cheese' on internal:attr=[placeholder="What needs to be done?"i]
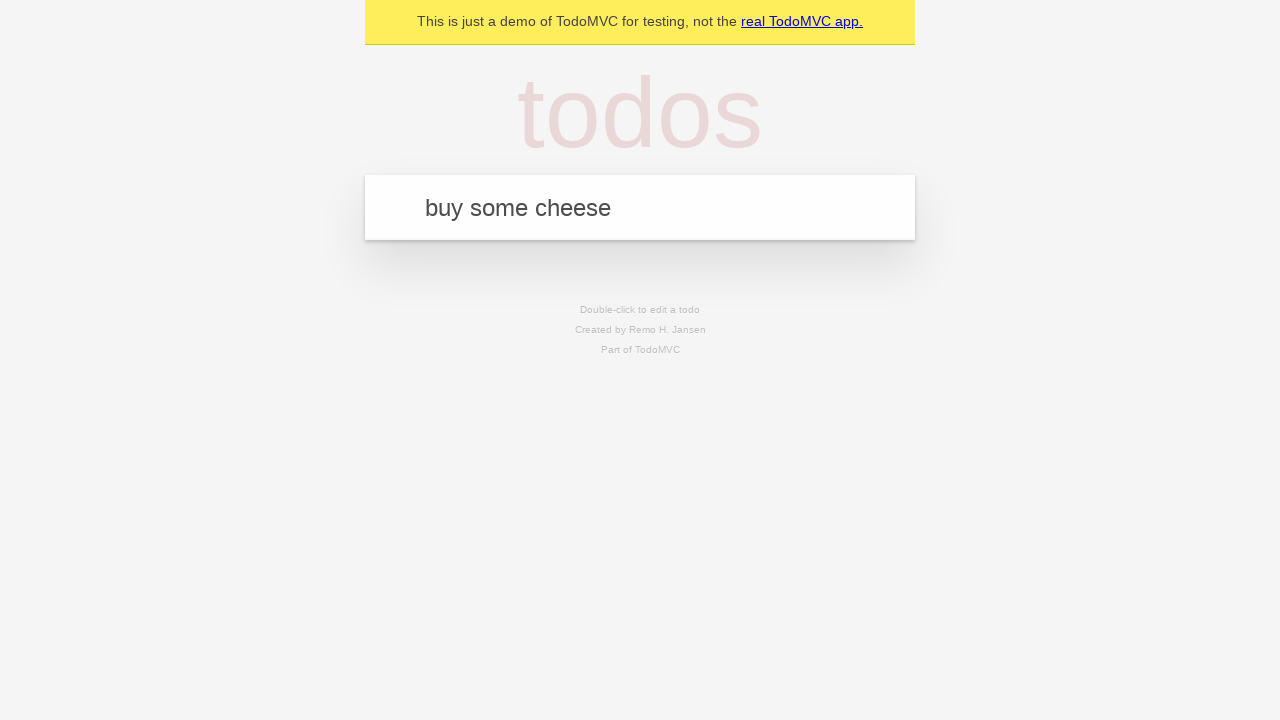

Pressed Enter to create todo 'buy some cheese' on internal:attr=[placeholder="What needs to be done?"i]
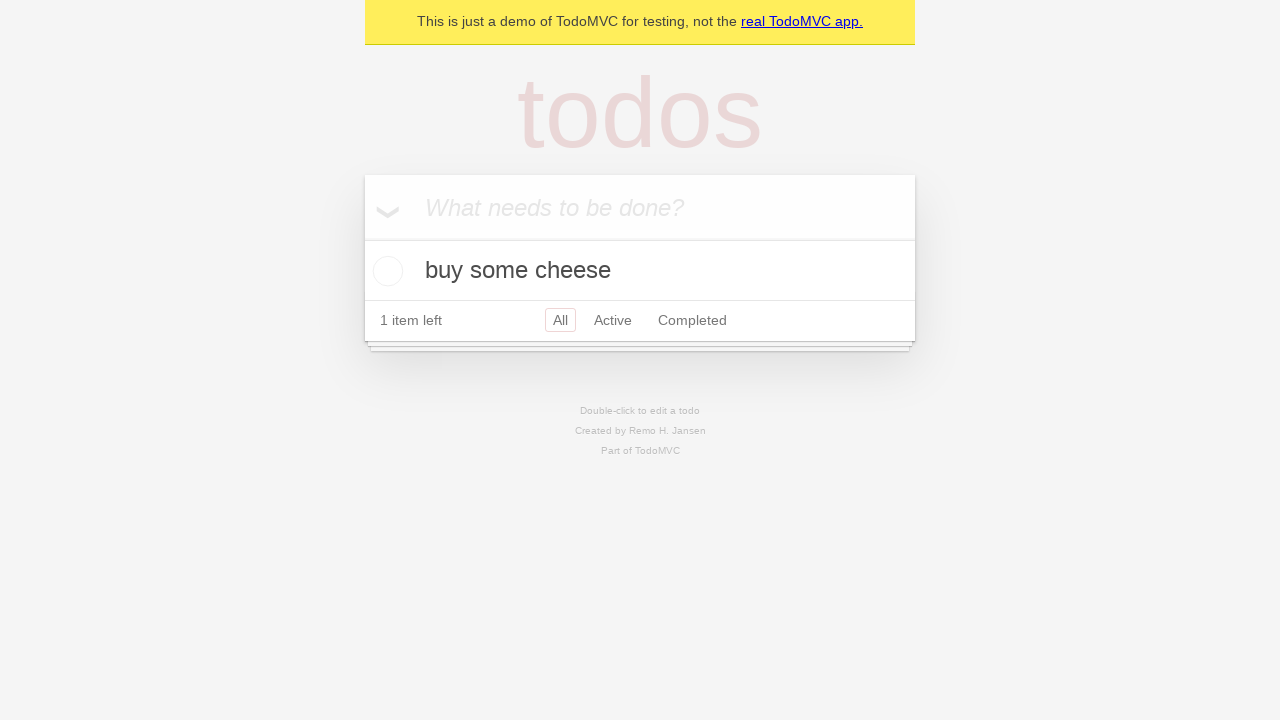

Filled todo input with 'feed the cat' on internal:attr=[placeholder="What needs to be done?"i]
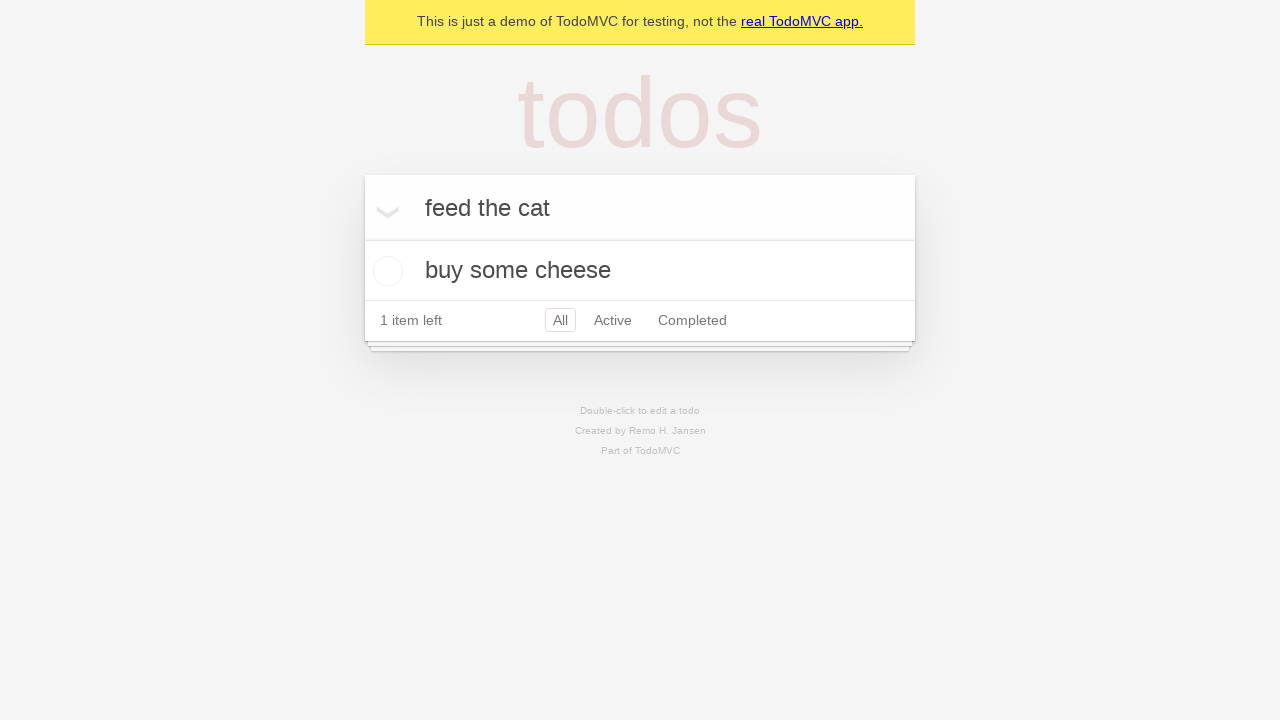

Pressed Enter to create todo 'feed the cat' on internal:attr=[placeholder="What needs to be done?"i]
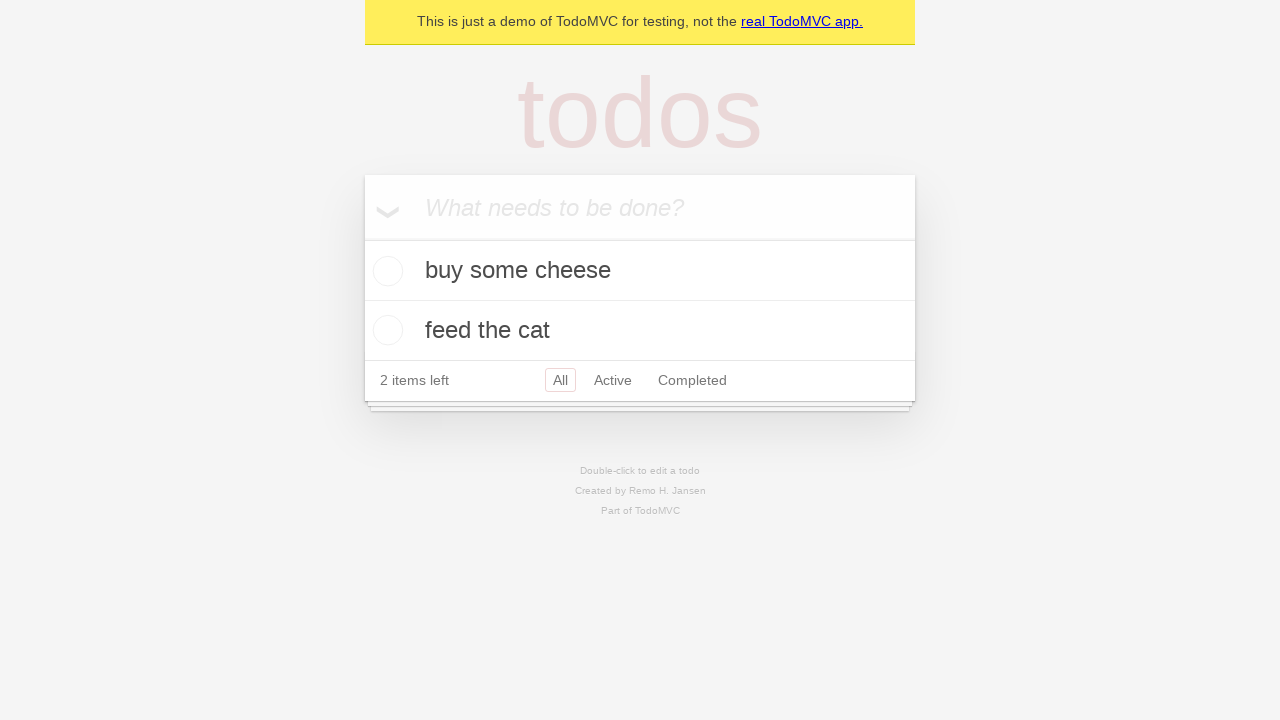

Filled todo input with 'book a doctors appointment' on internal:attr=[placeholder="What needs to be done?"i]
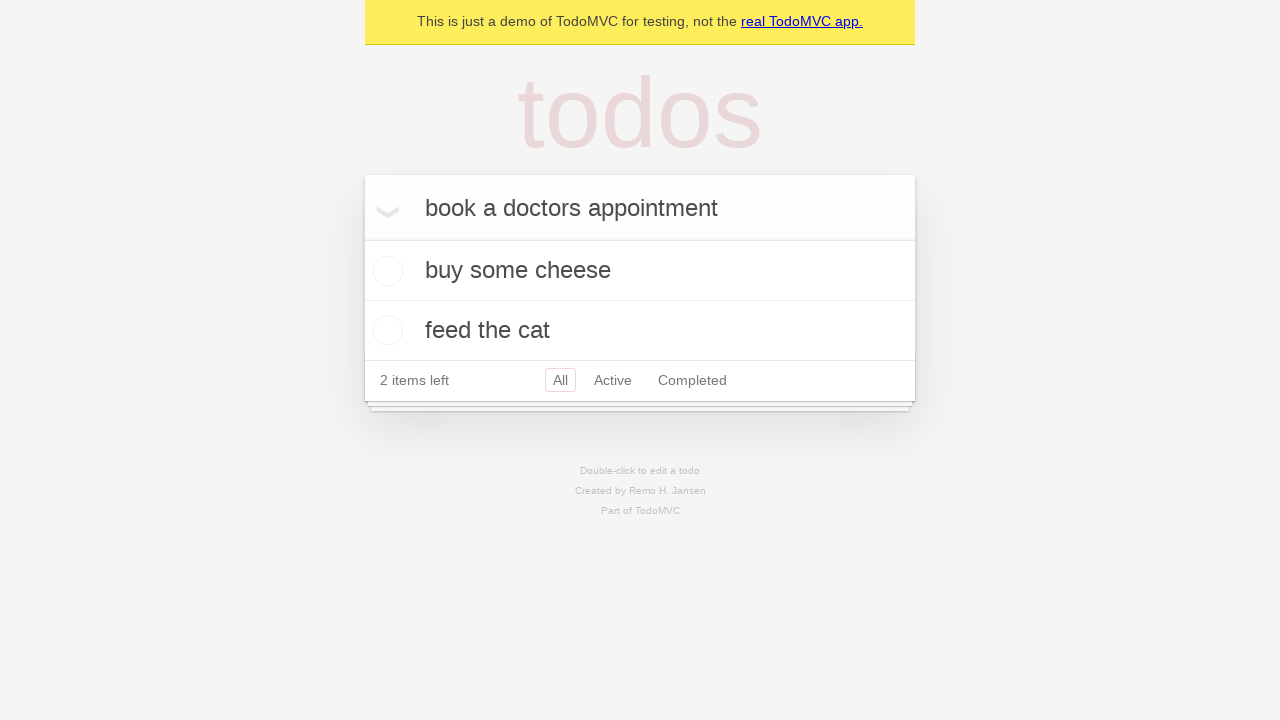

Pressed Enter to create todo 'book a doctors appointment' on internal:attr=[placeholder="What needs to be done?"i]
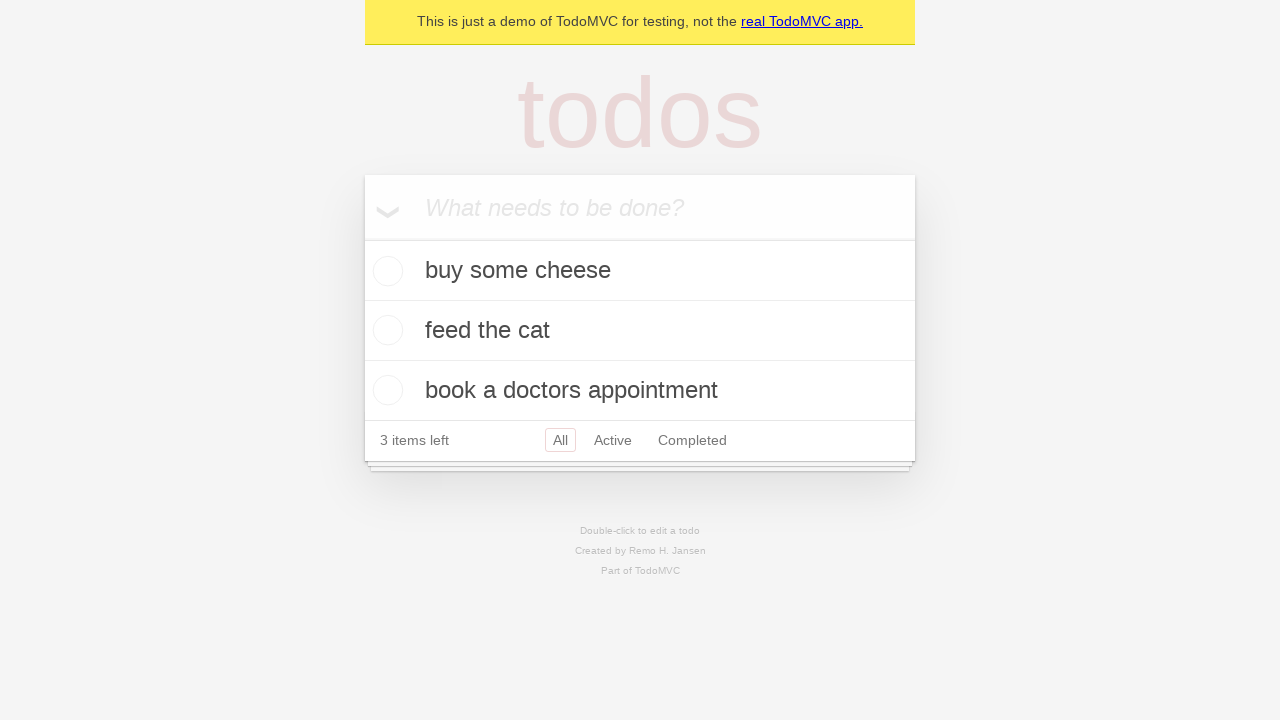

Waited for all 3 todos to be created
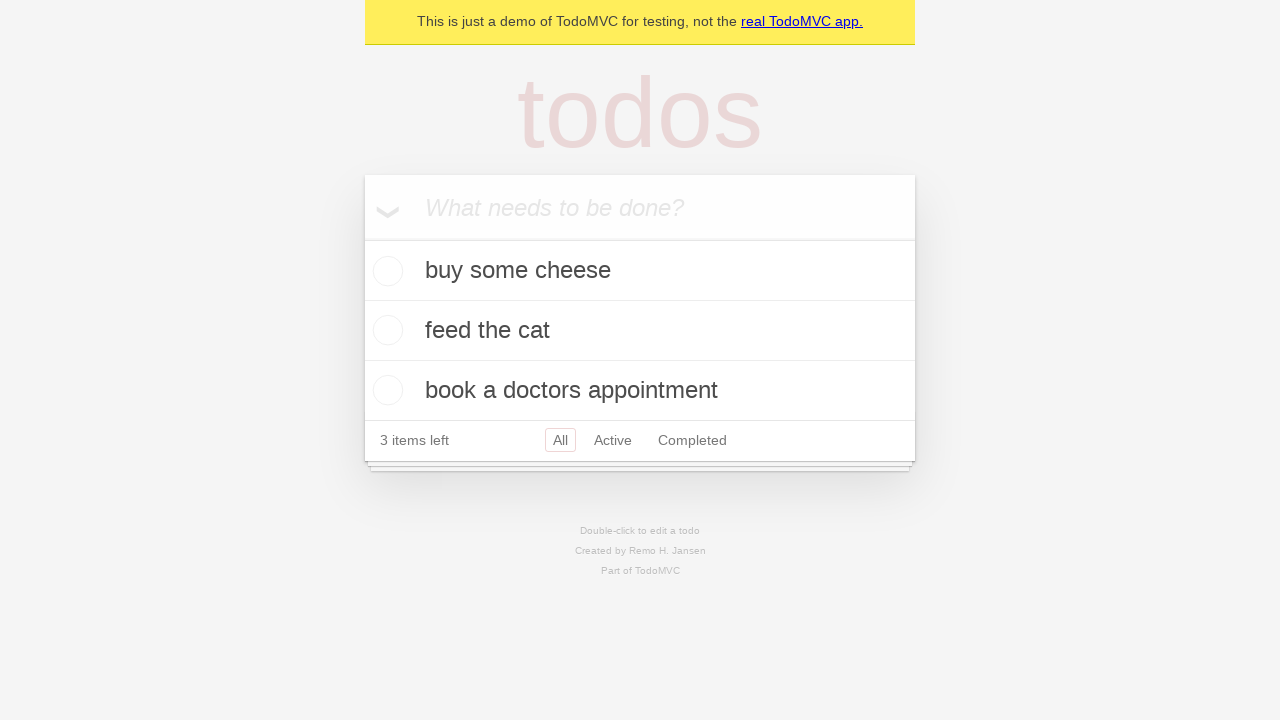

Clicked toggle all to mark all todos as complete at (362, 238) on internal:label="Mark all as complete"i
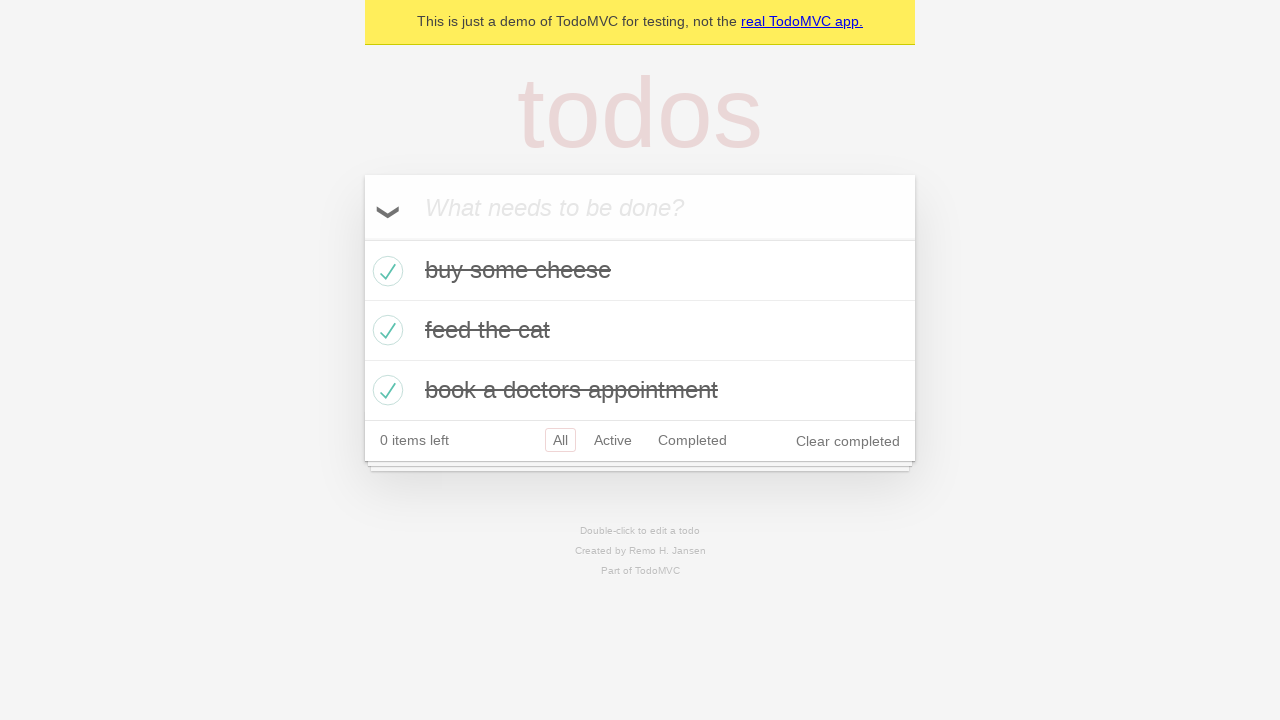

Clicked toggle all to uncheck and clear the complete state of all todos at (362, 238) on internal:label="Mark all as complete"i
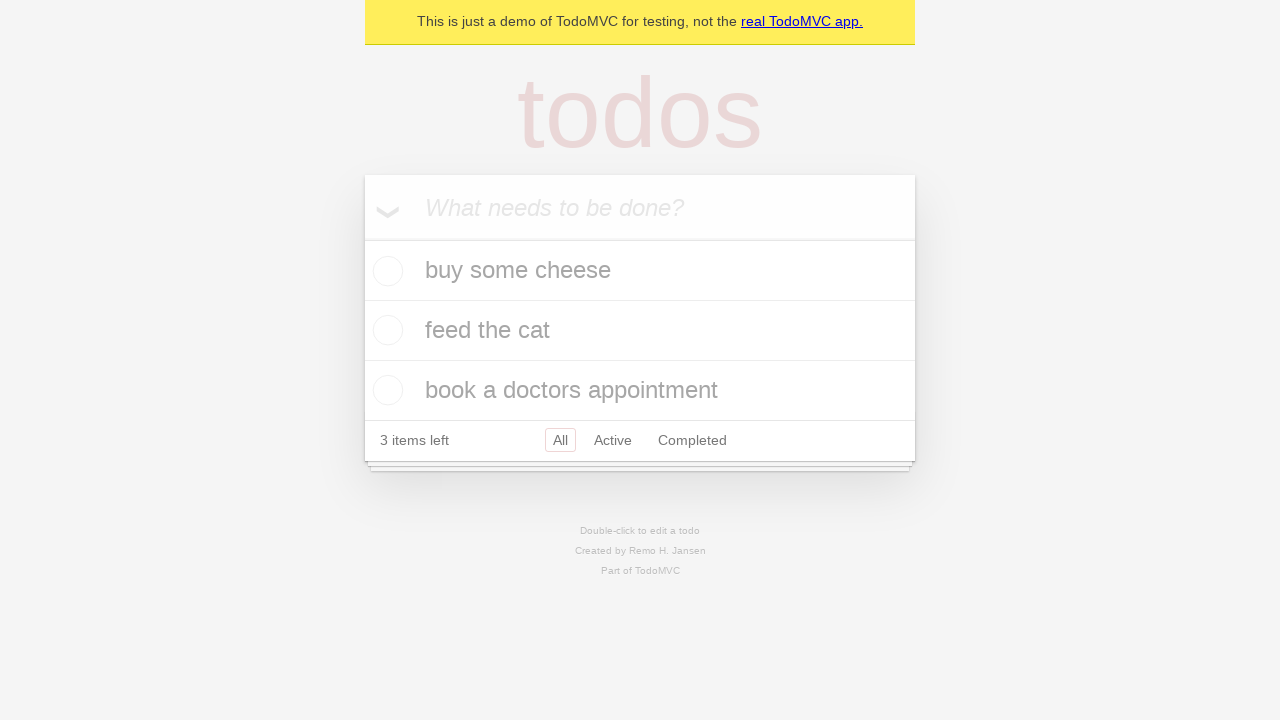

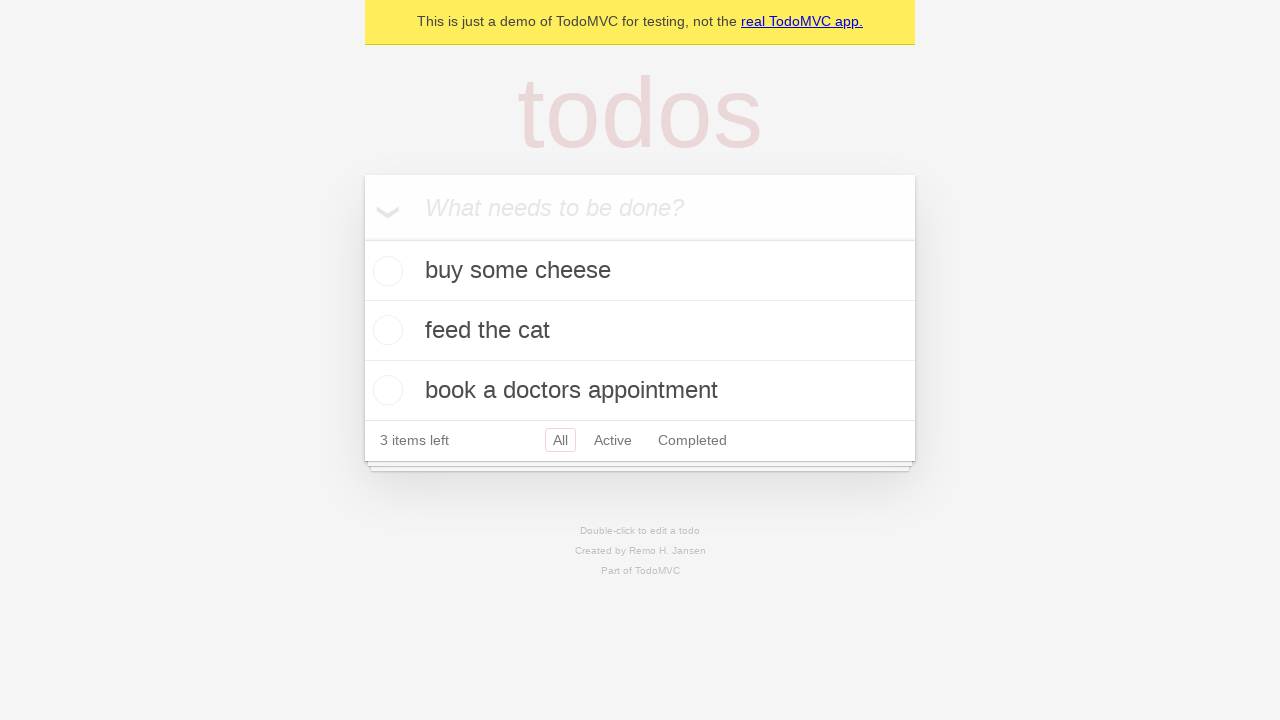